Navigates to WYSIWYG Editor page from the main page

Starting URL: https://the-internet.herokuapp.com/

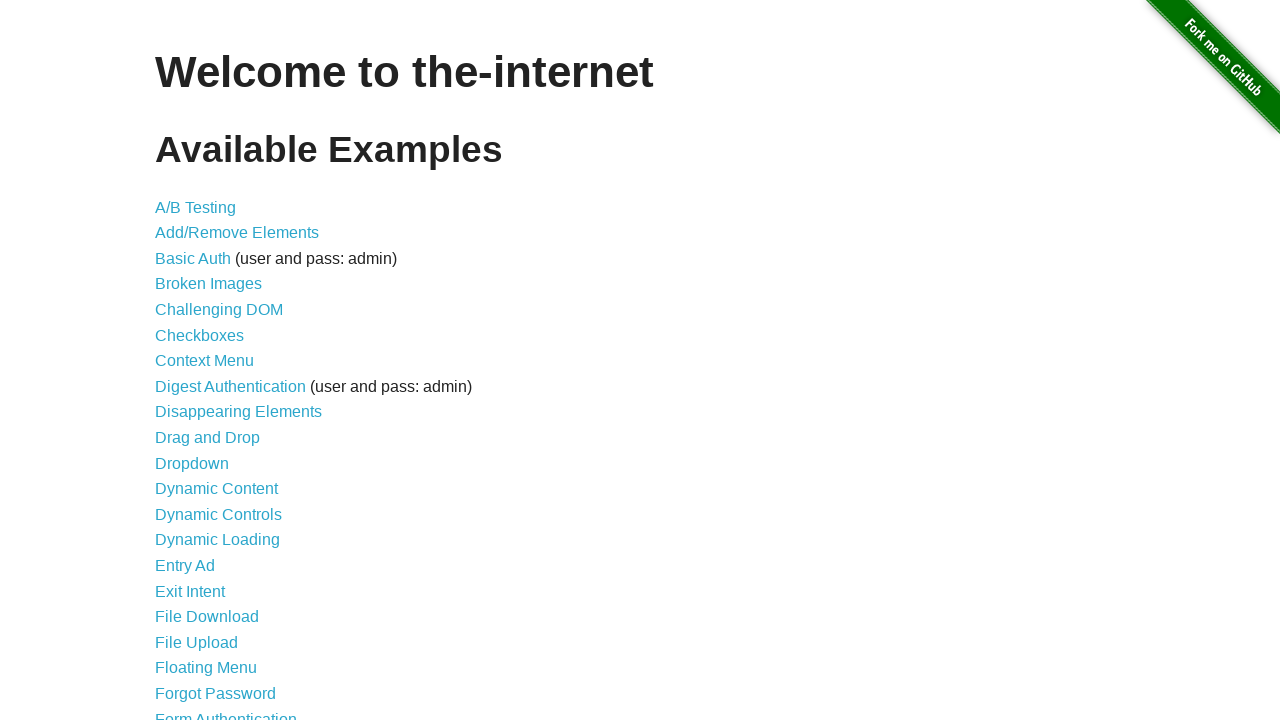

Clicked on WYSIWYG Editor link at (218, 651) on text=WYSIWYG Editor
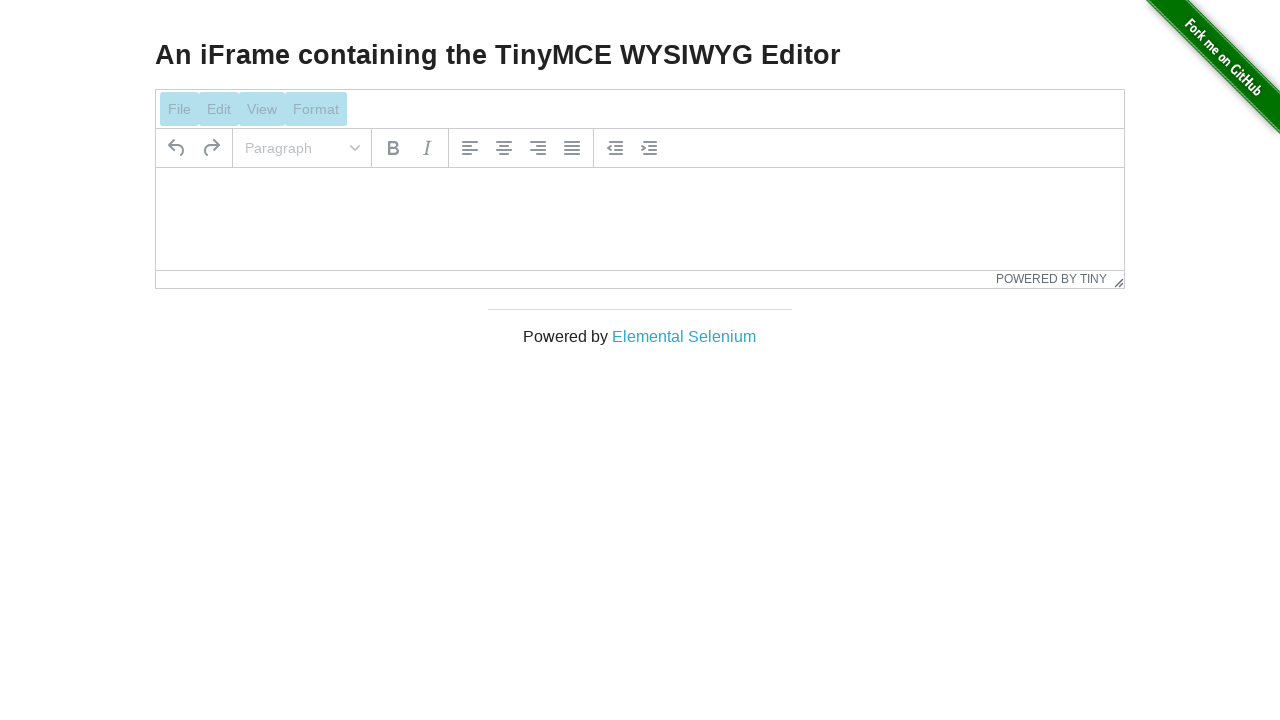

WYSIWYG Editor page loaded
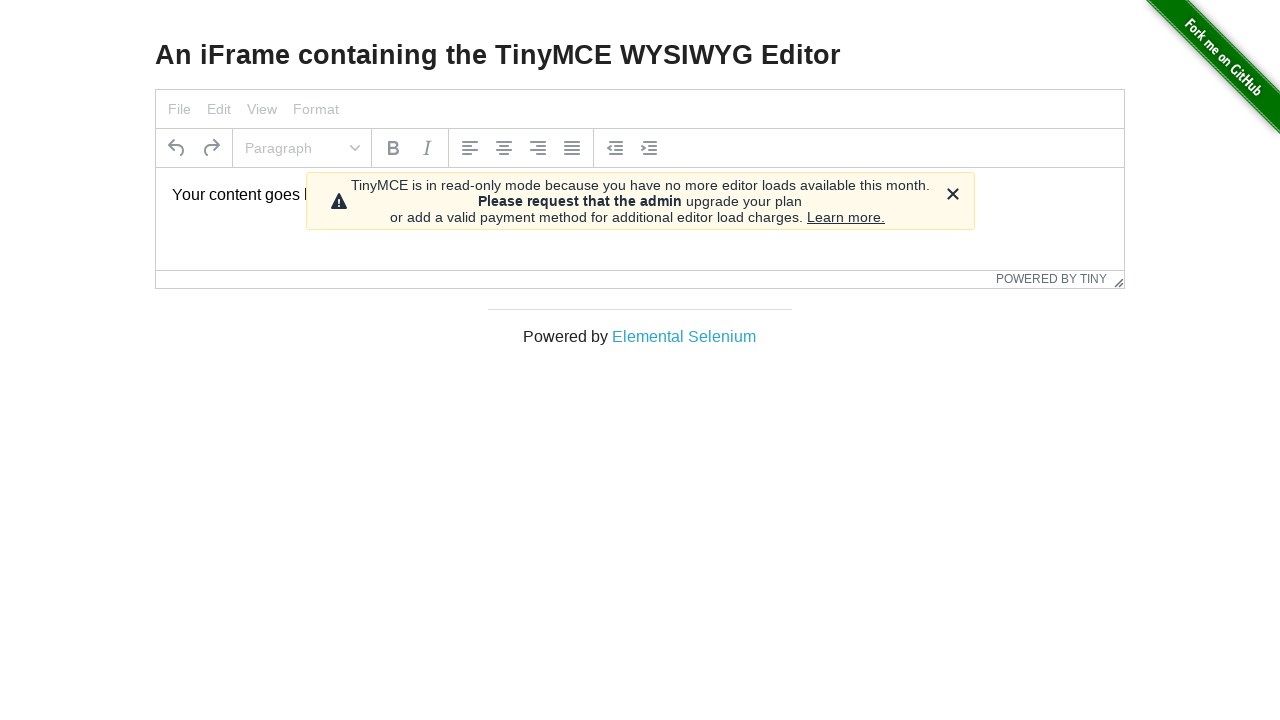

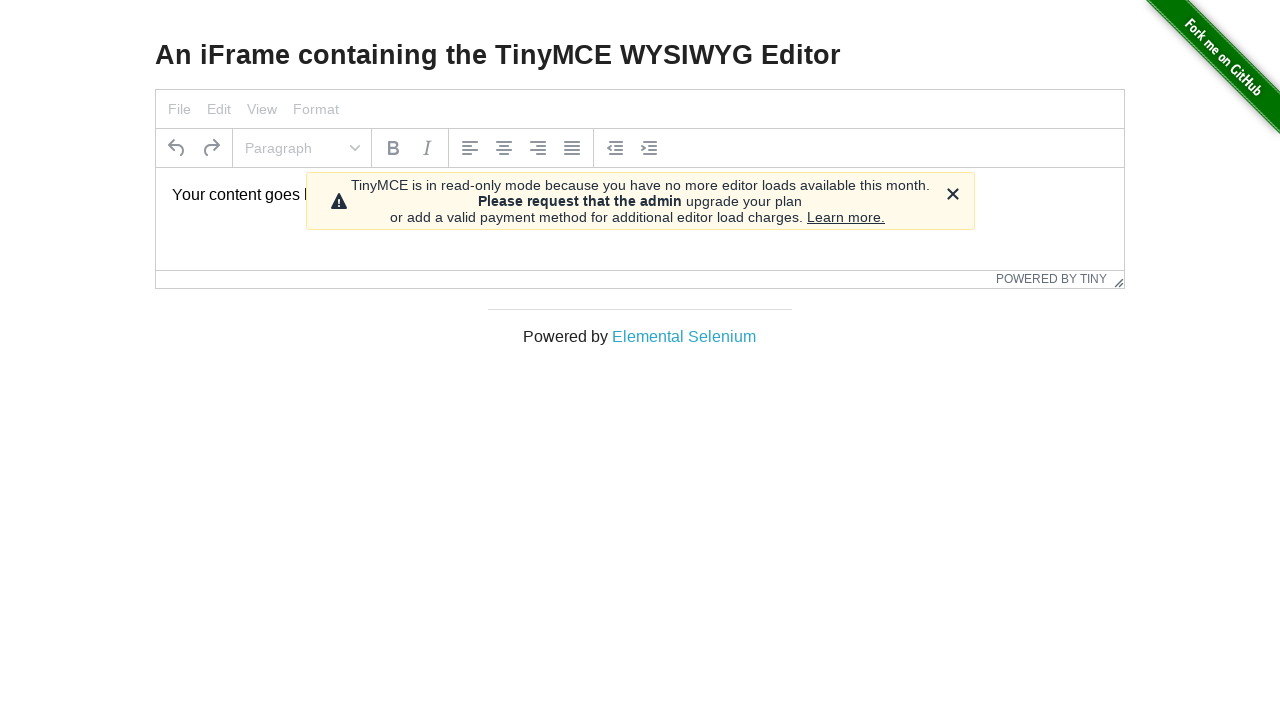